Switches to frame2 and reads the content inside the iframe

Starting URL: https://demoqa.com/frames

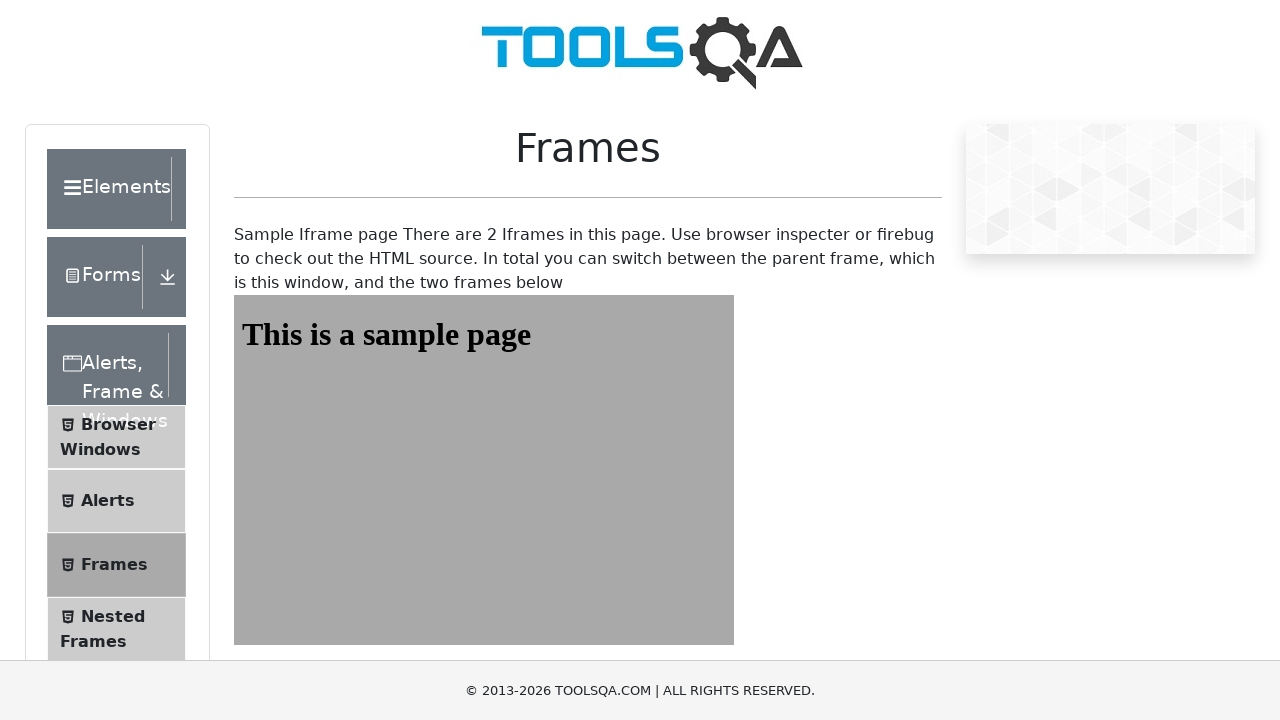

Navigated to frames demo page
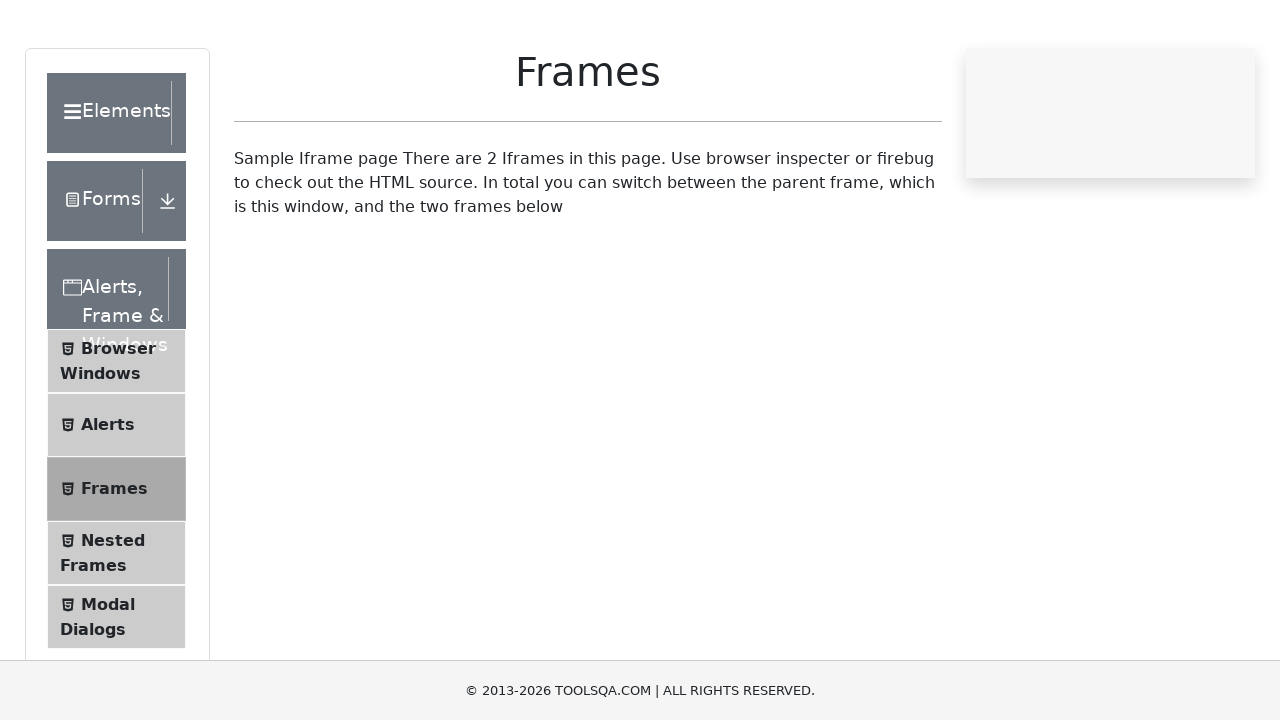

Located frame2 by name
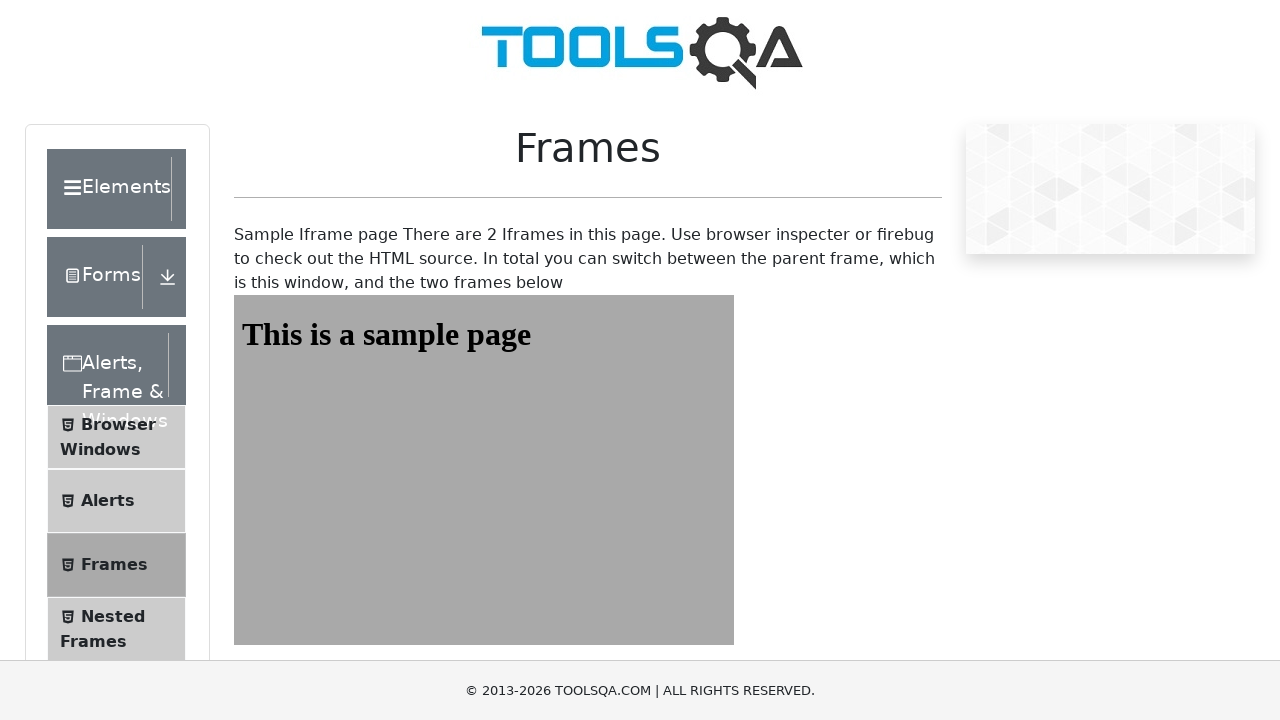

Waited for #sampleHeading content to load inside frame2
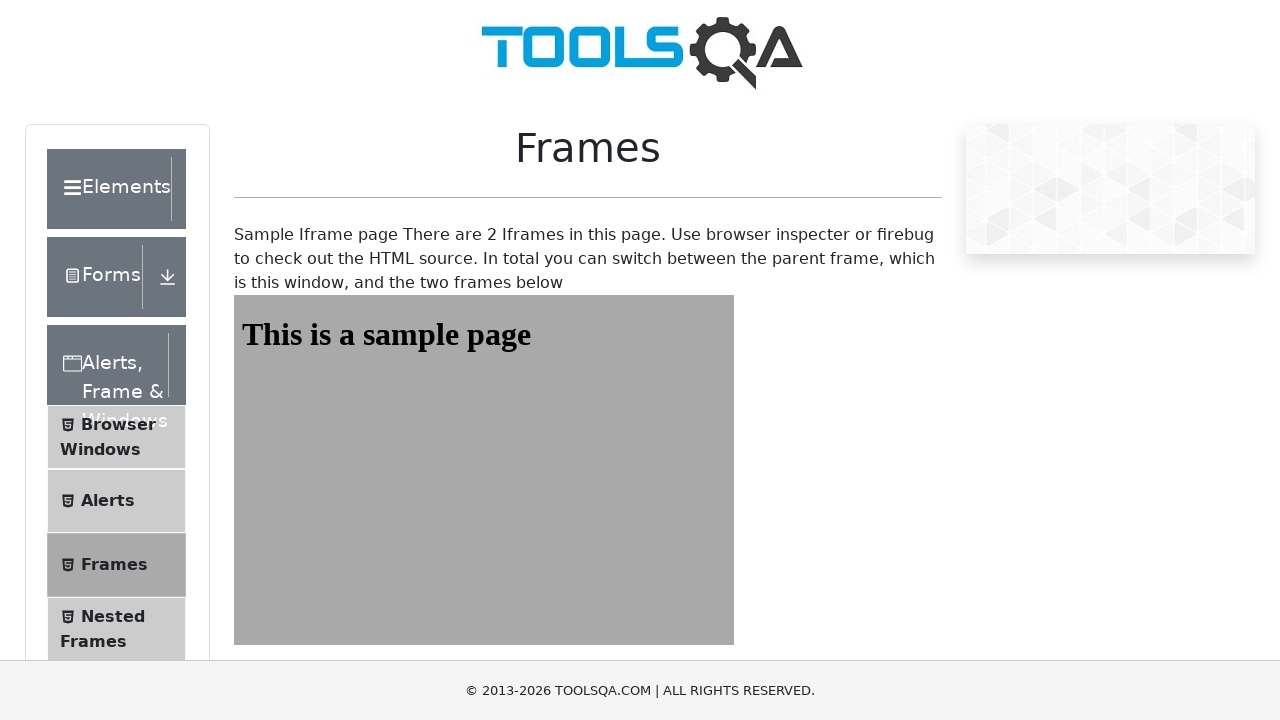

Read content from frame2: 'This is a sample page'
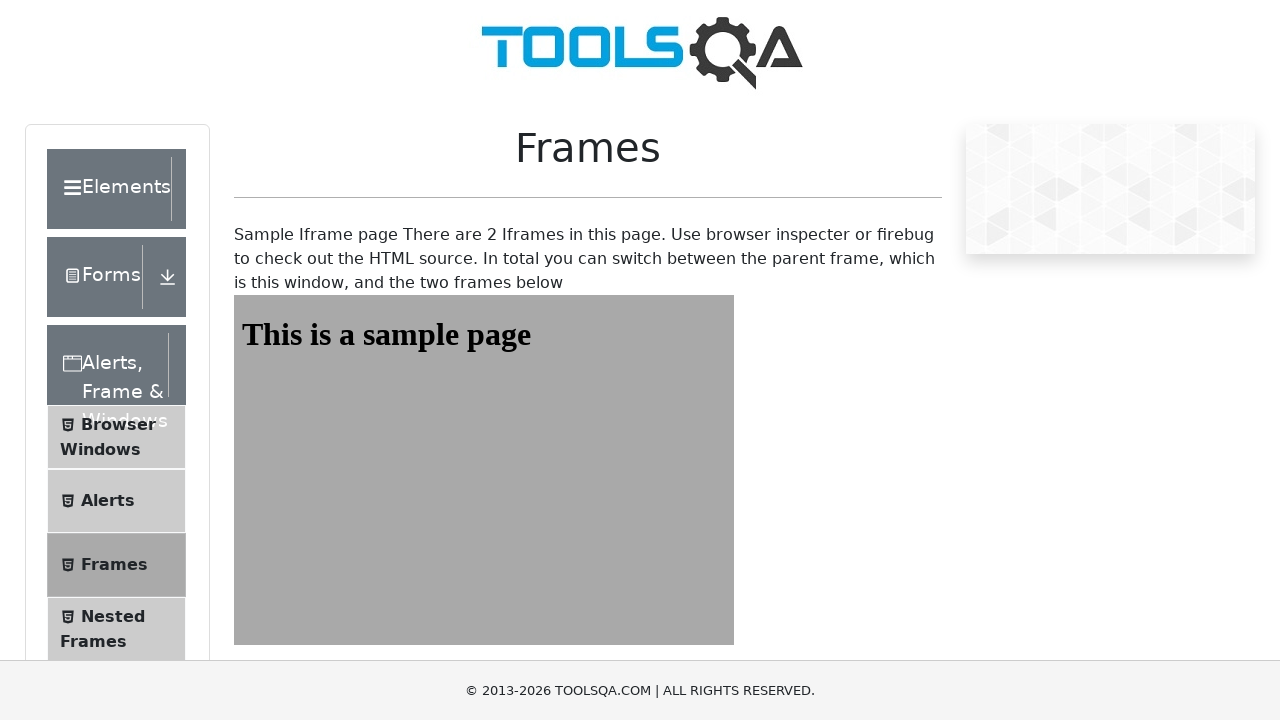

Scrolled down 1000px on main page
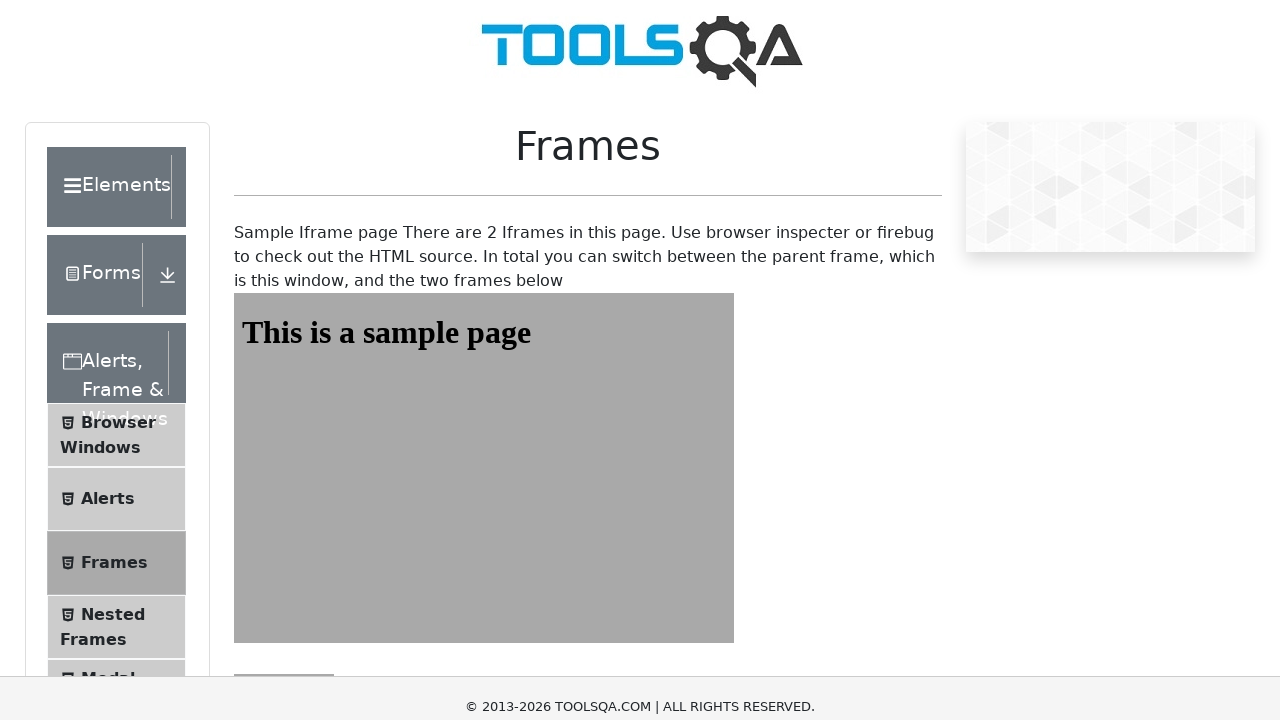

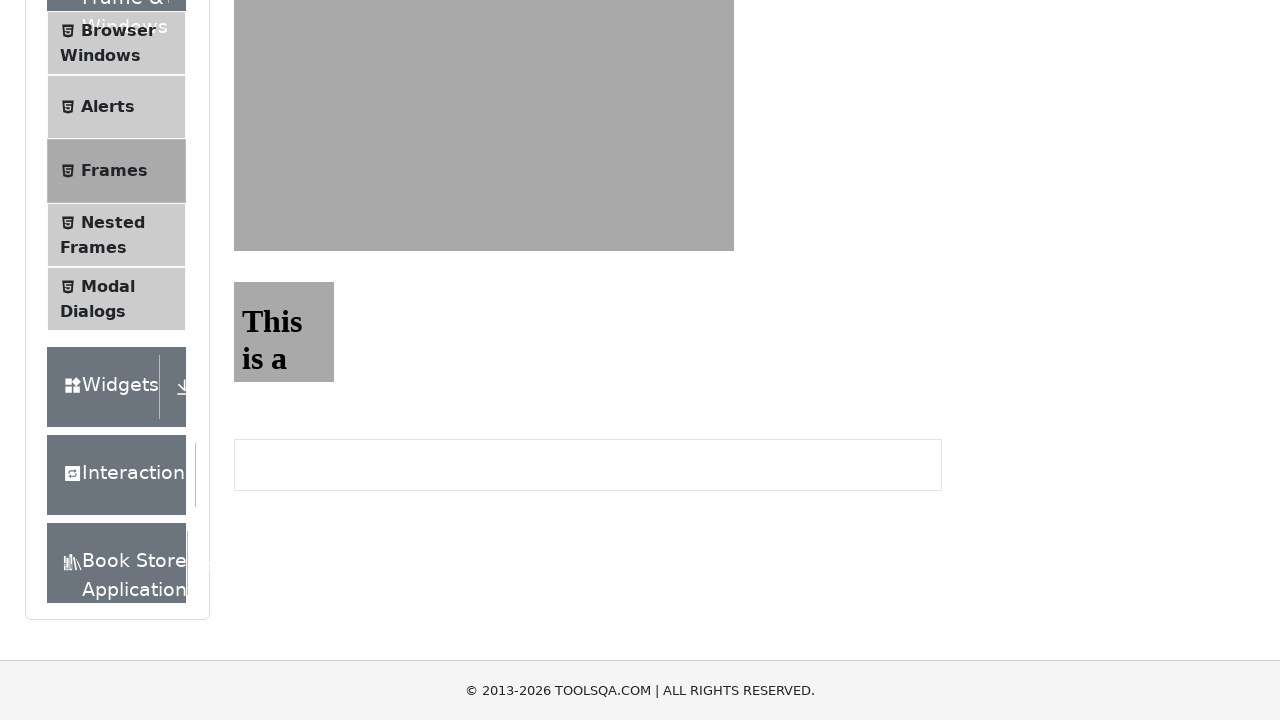